Tests a simple form demo page by entering a message in a text field, entering two numbers for sum calculation, and verifying both the displayed message and calculated sum results.

Starting URL: https://www.lambdatest.com/selenium-playground/simple-form-demo

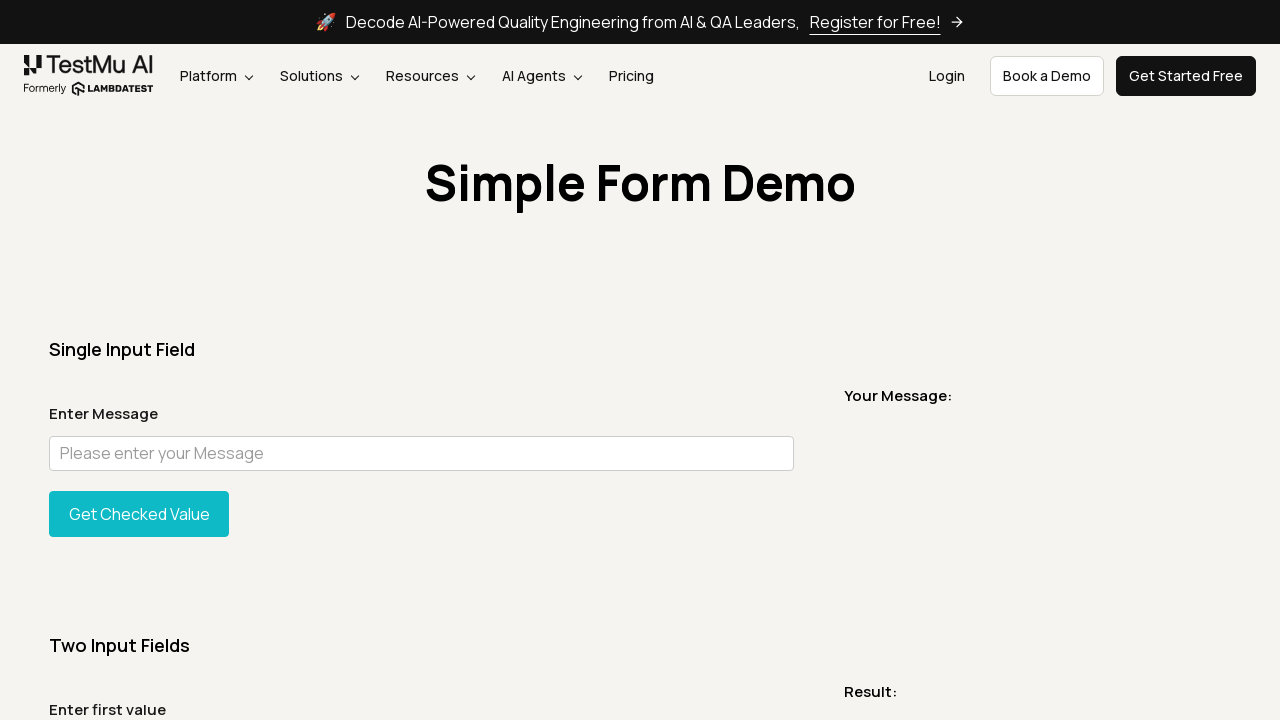

Filled message input field with 'hello world' on #user-message
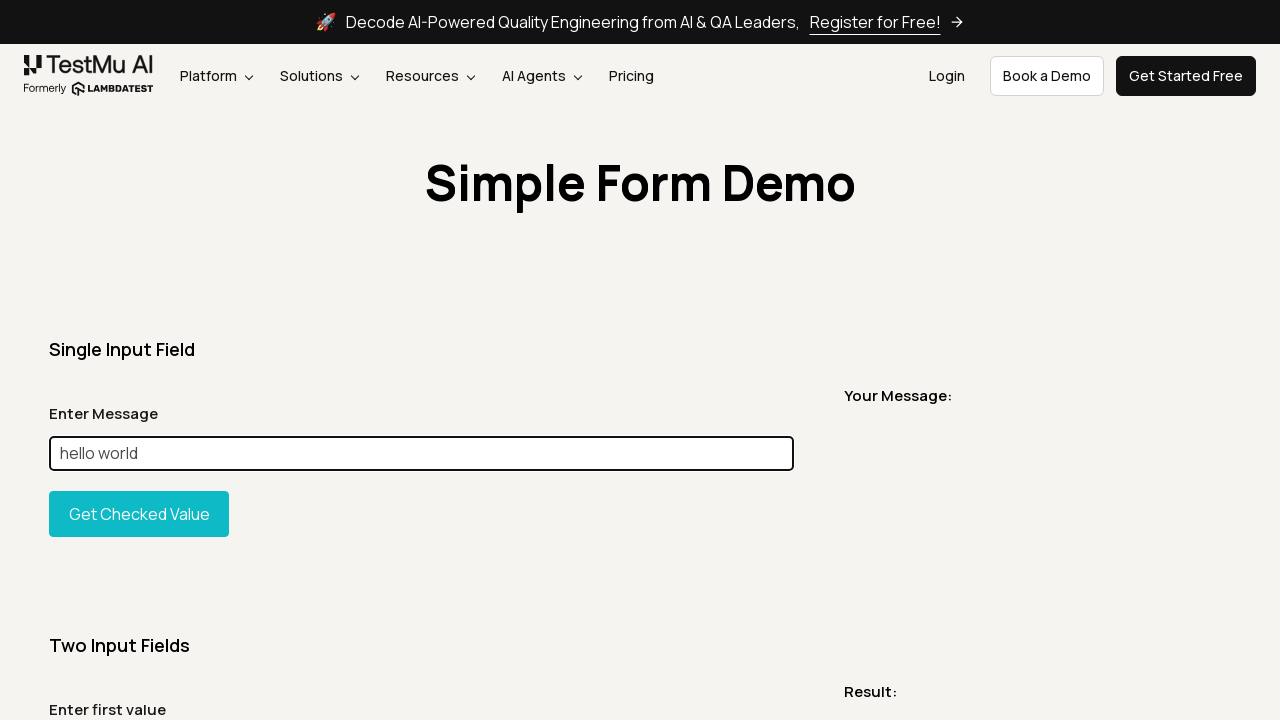

Clicked show message button at (139, 514) on #showInput
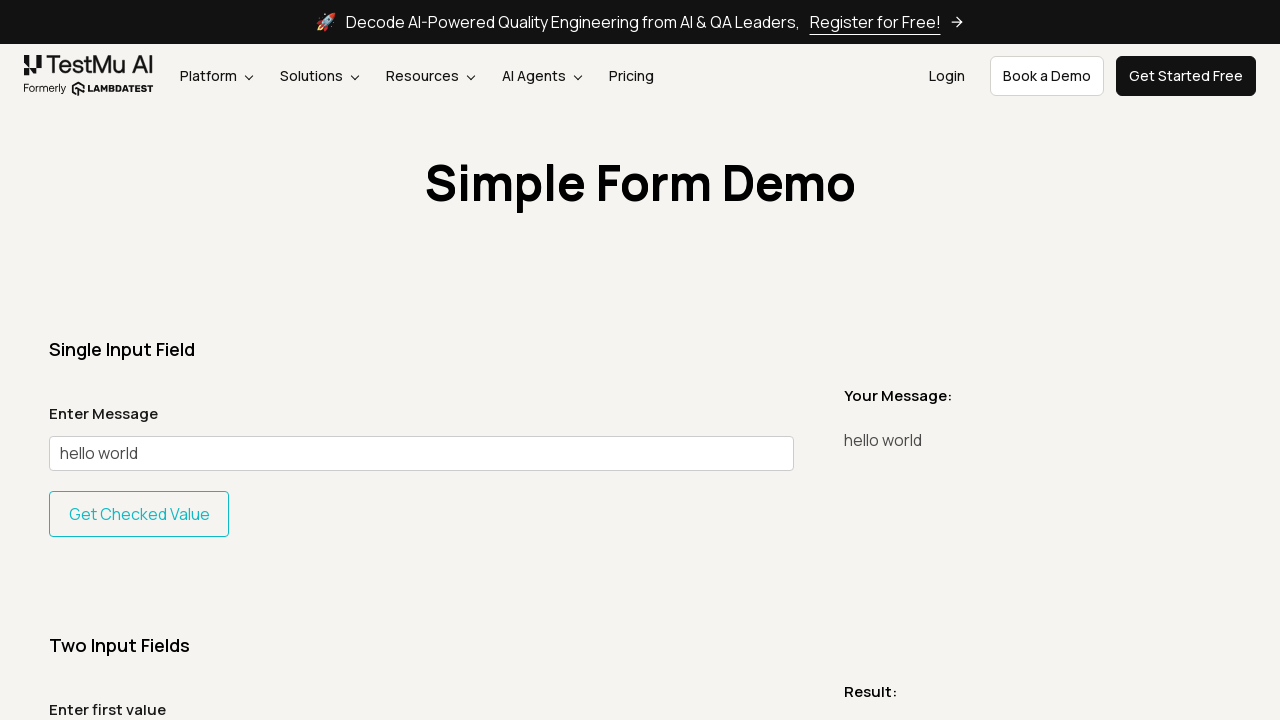

Message displayed successfully
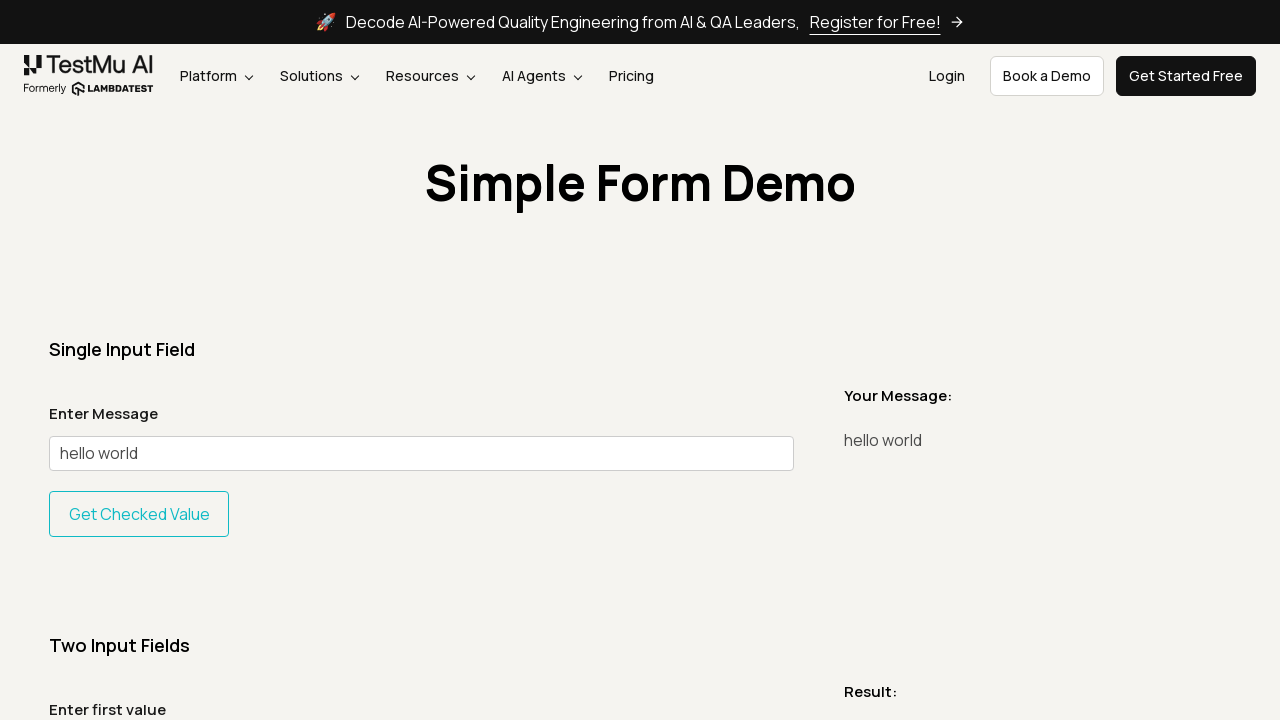

Filled first number field with '44' on #sum1
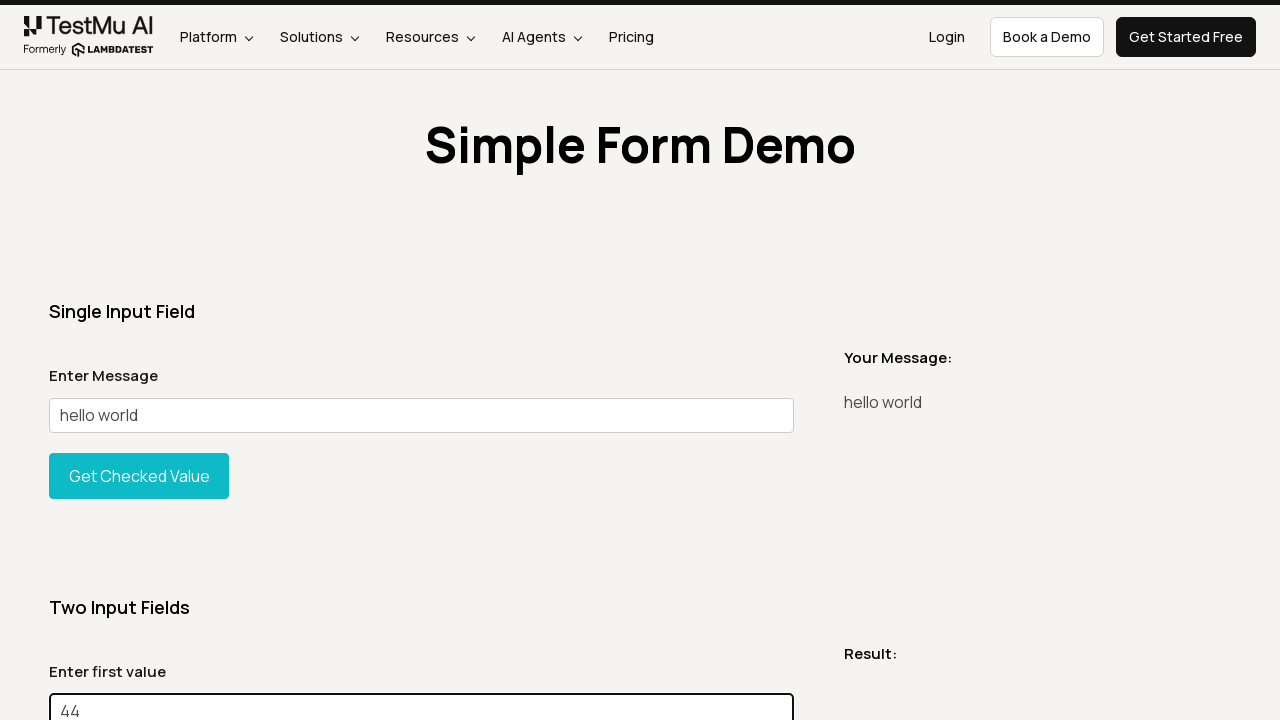

Filled second number field with '55' on #sum2
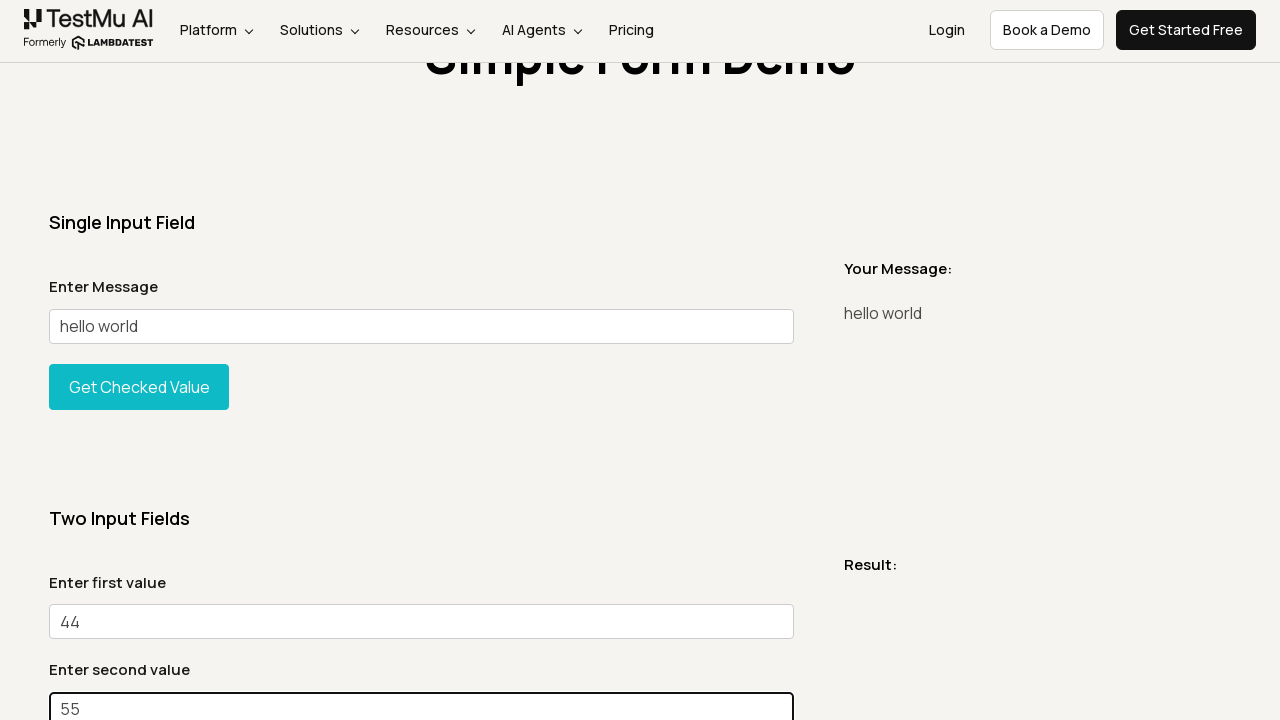

Clicked Get Sum button at (139, 360) on button:has-text('Get Sum')
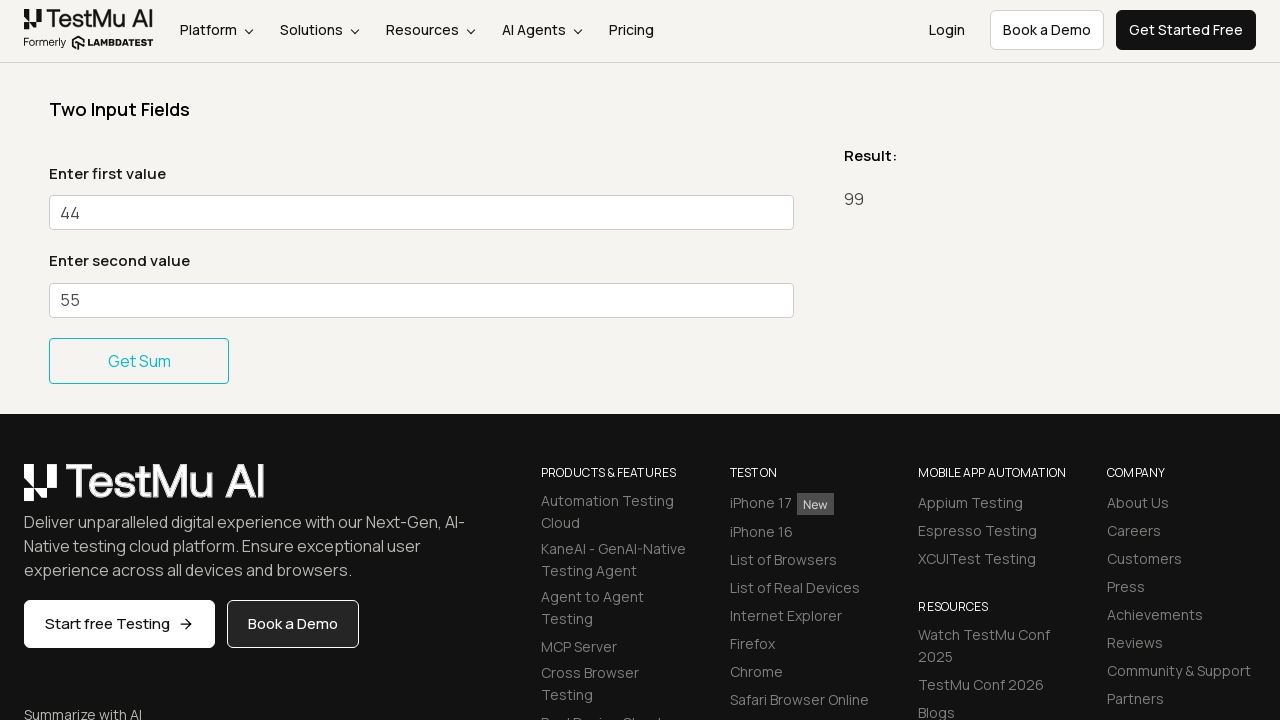

Sum result displayed successfully
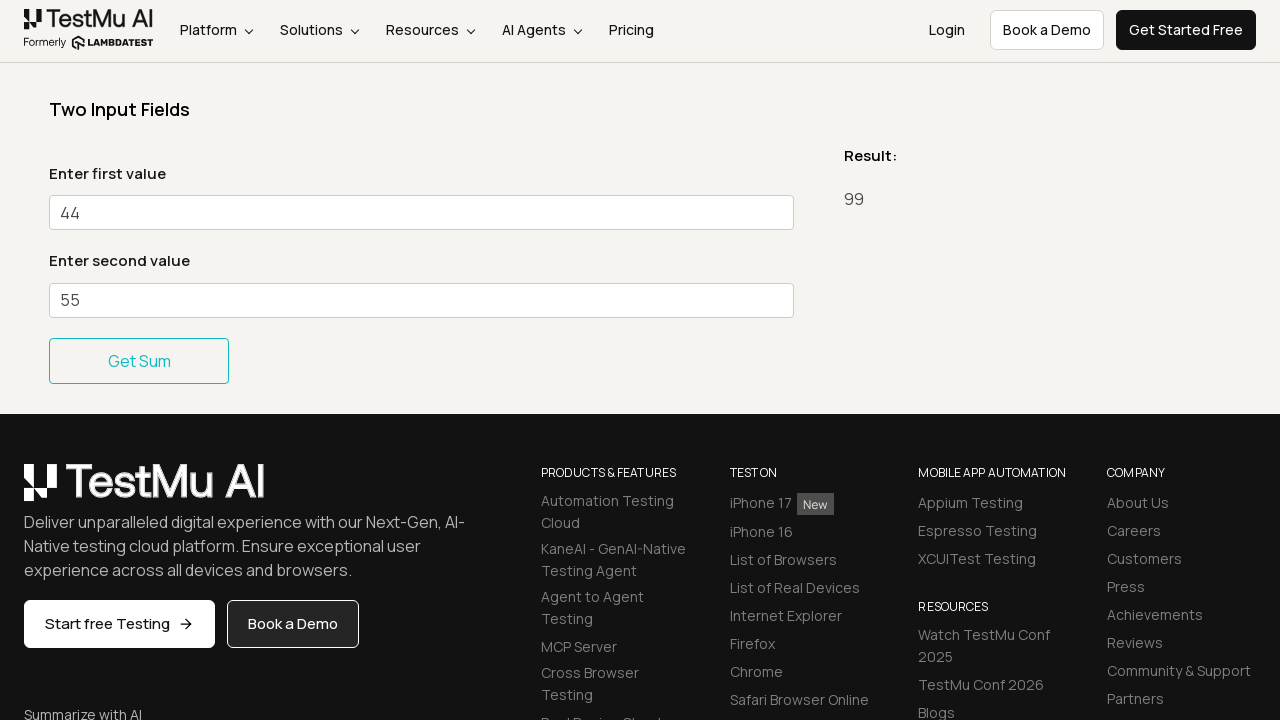

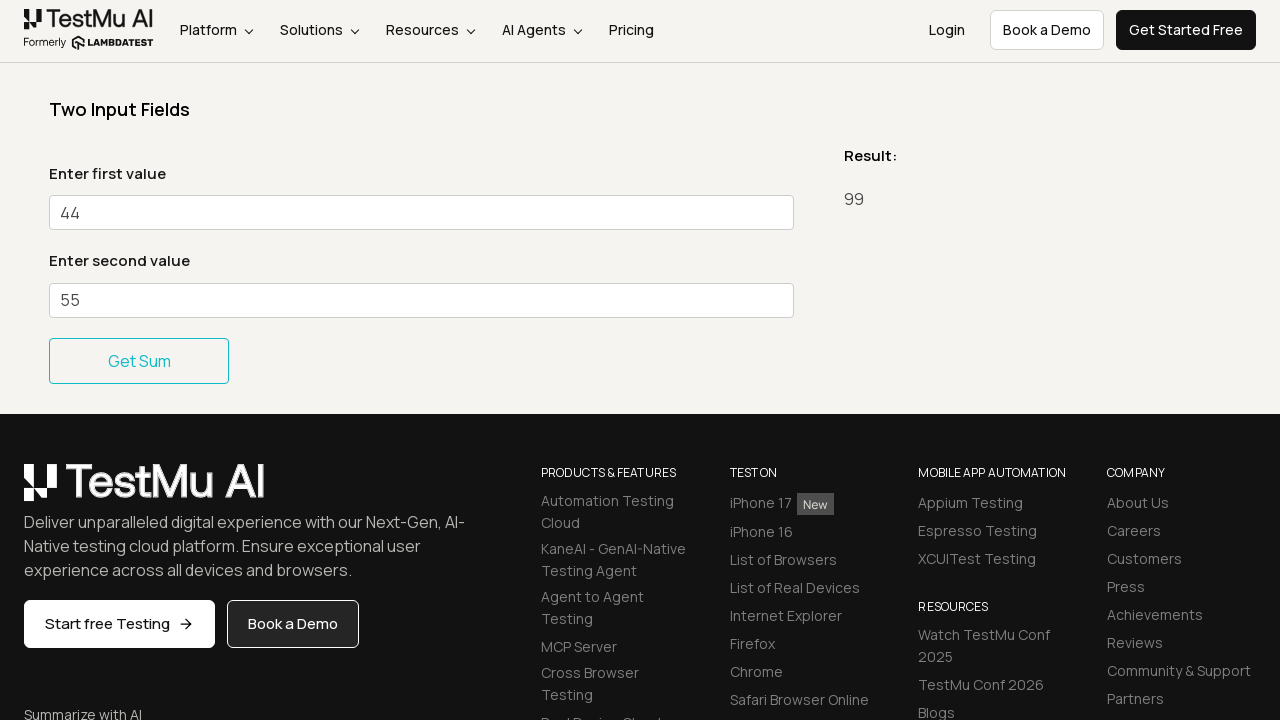